Solves a mathematical problem displayed on the page, enters the answer, selects checkbox and radio button options, then submits the form

Starting URL: http://suninjuly.github.io/math.html

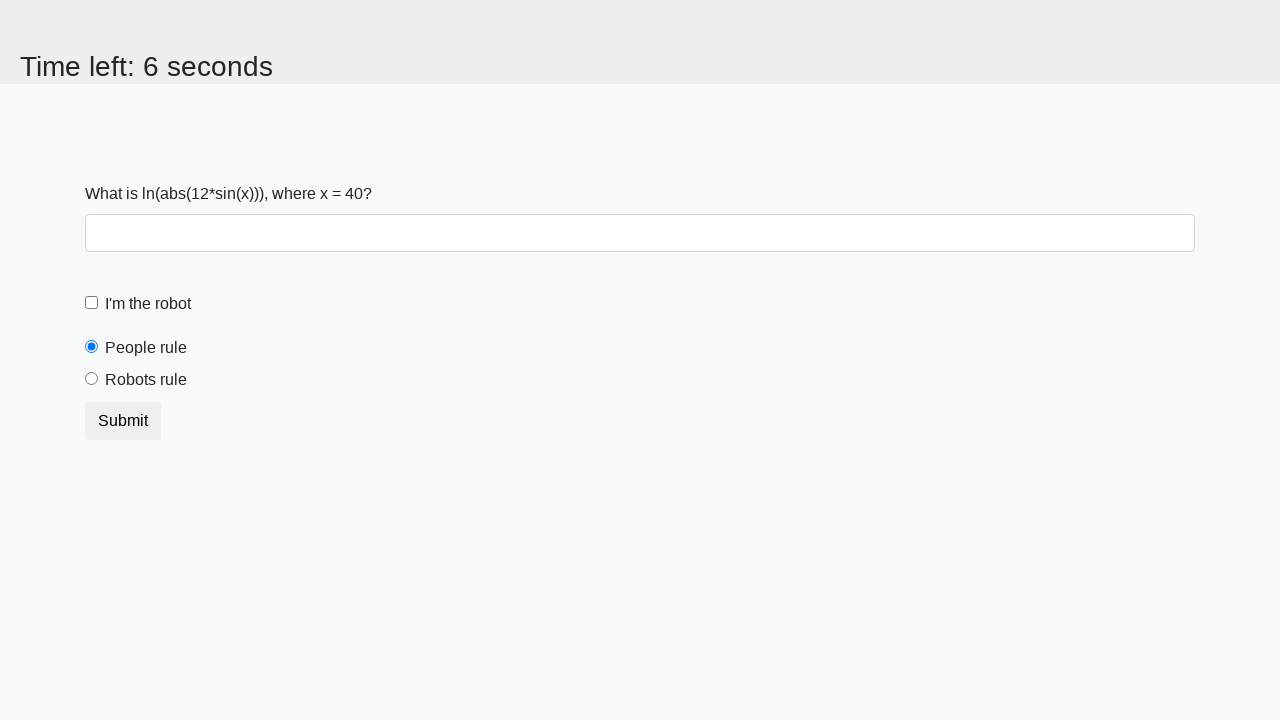

Retrieved the value of x from the page
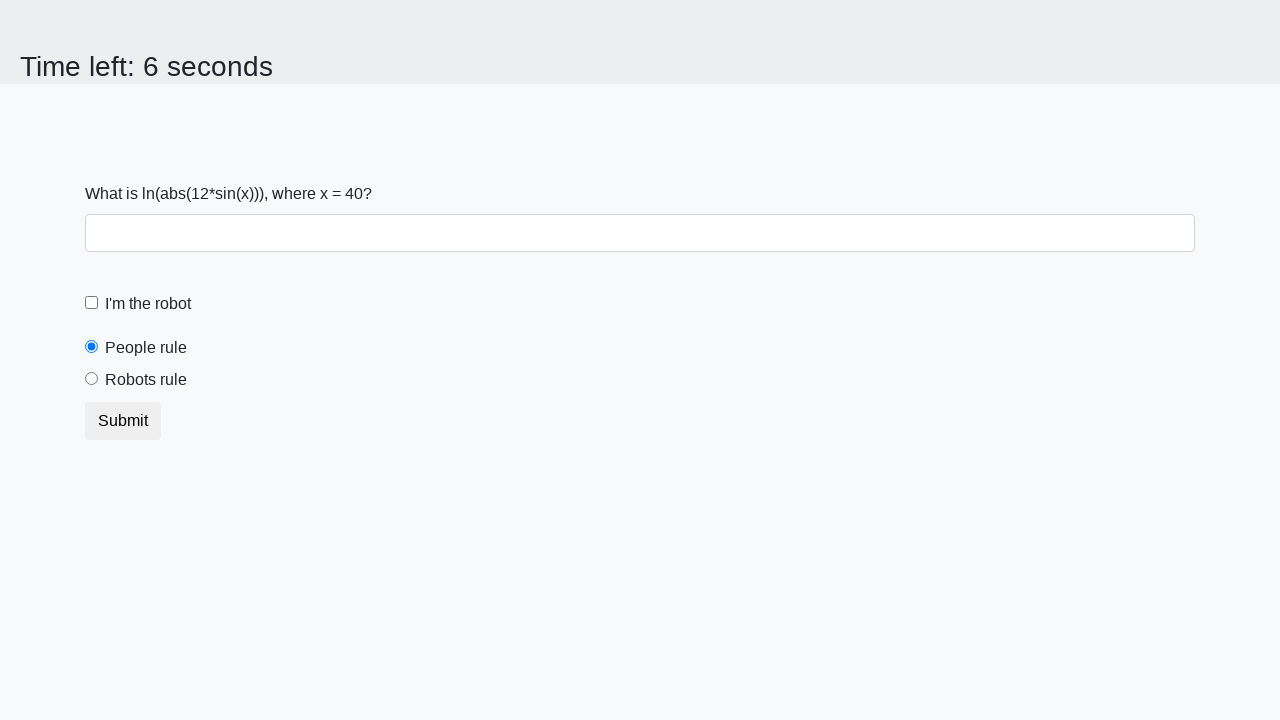

Calculated the mathematical result using the formula: log(abs(12*sin(x)))
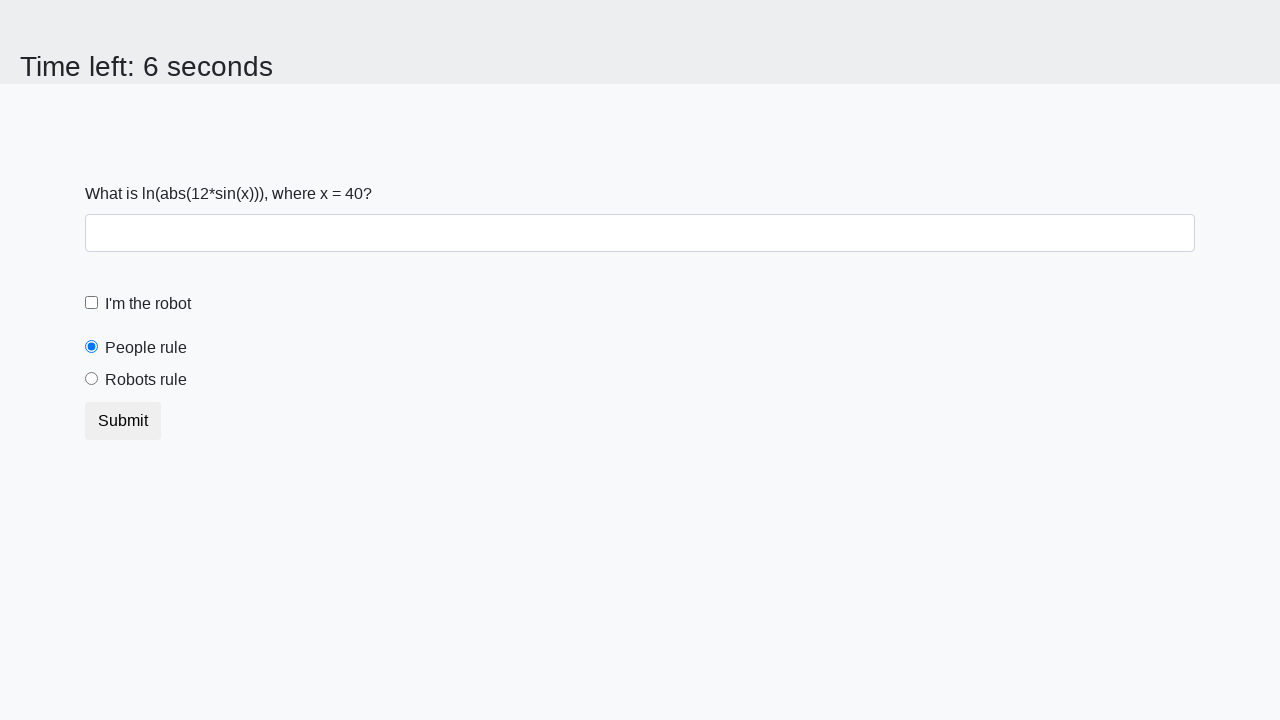

Entered the calculated answer into the answer field on #answer
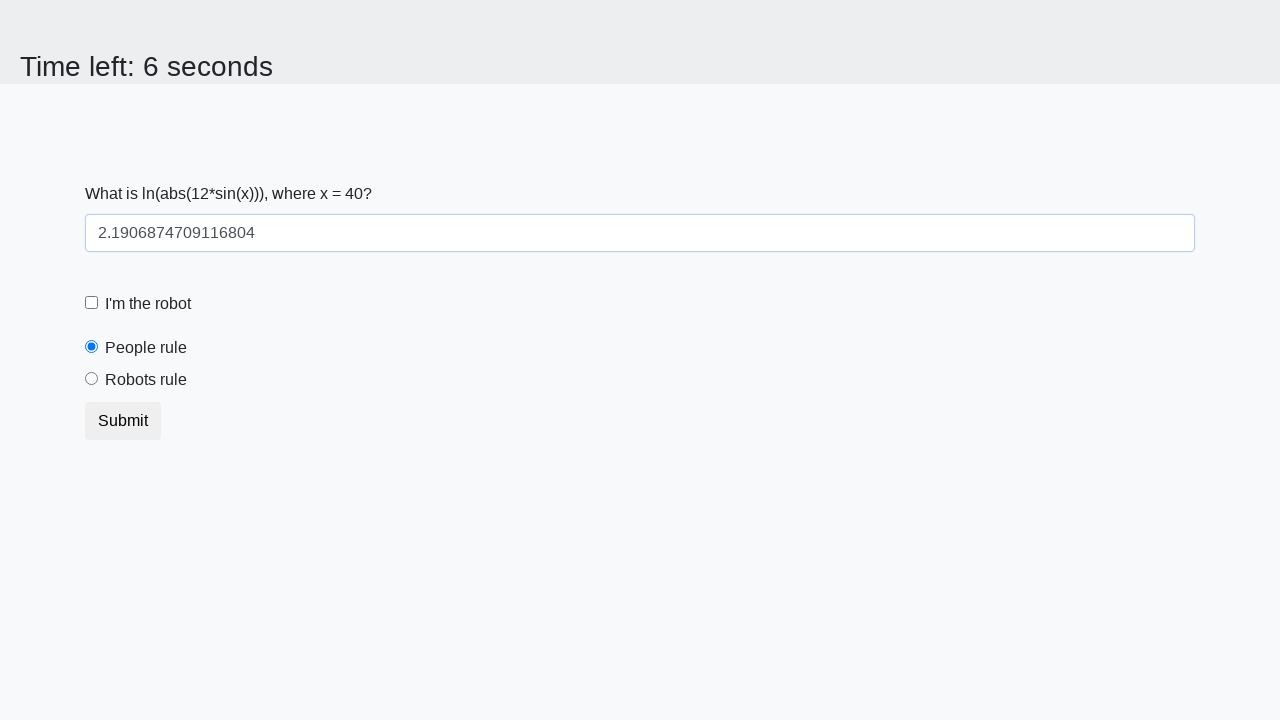

Selected the 'I'm a robot' checkbox at (148, 304) on [for='robotCheckbox']
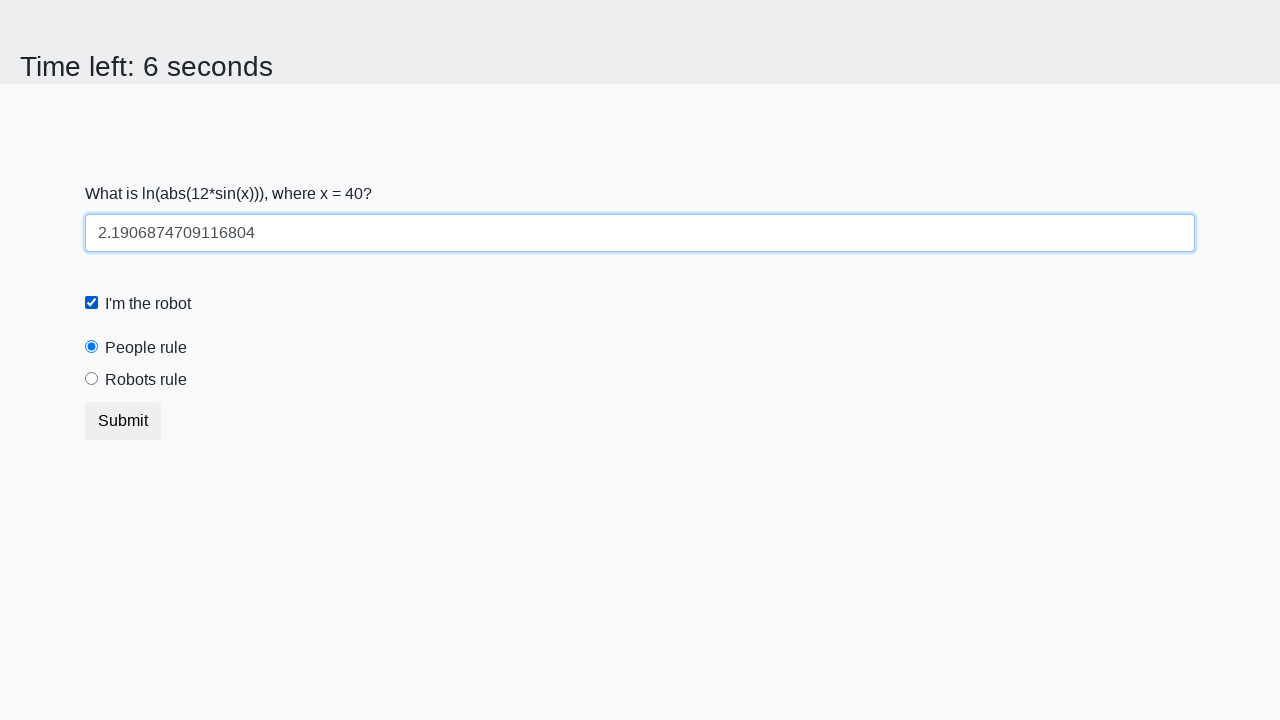

Selected the 'Robots rule' radio button at (146, 380) on [for='robotsRule']
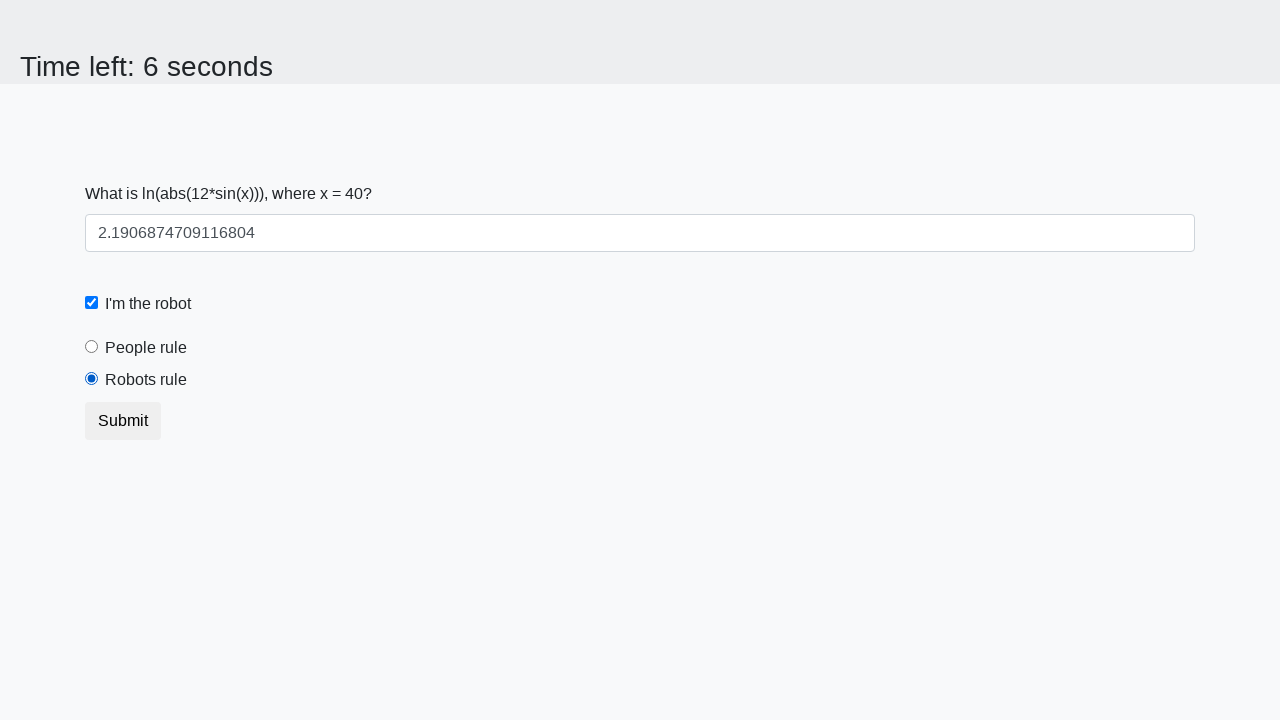

Submitted the form by clicking the submit button at (123, 421) on .btn.btn-default
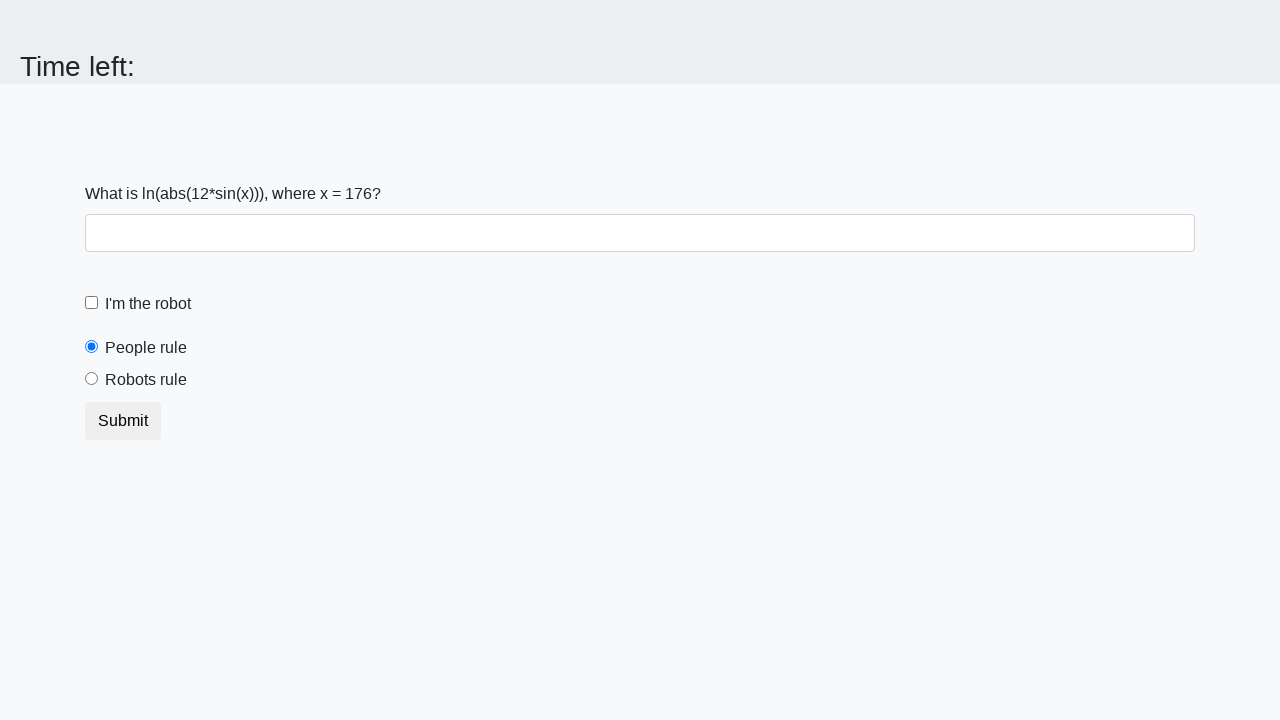

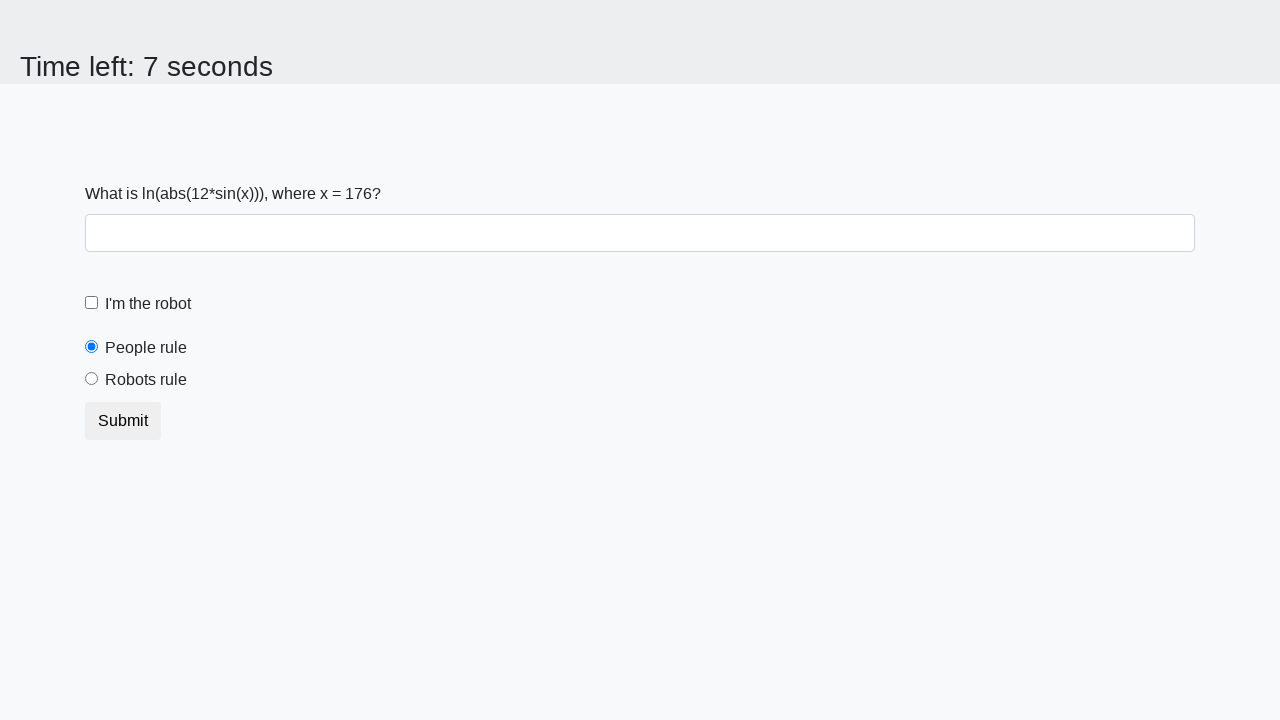